Tests that clicking the "Подробнее о сервисе" (More about service) link navigates to the correct help page about payment procedures

Starting URL: https://www.mts.by/

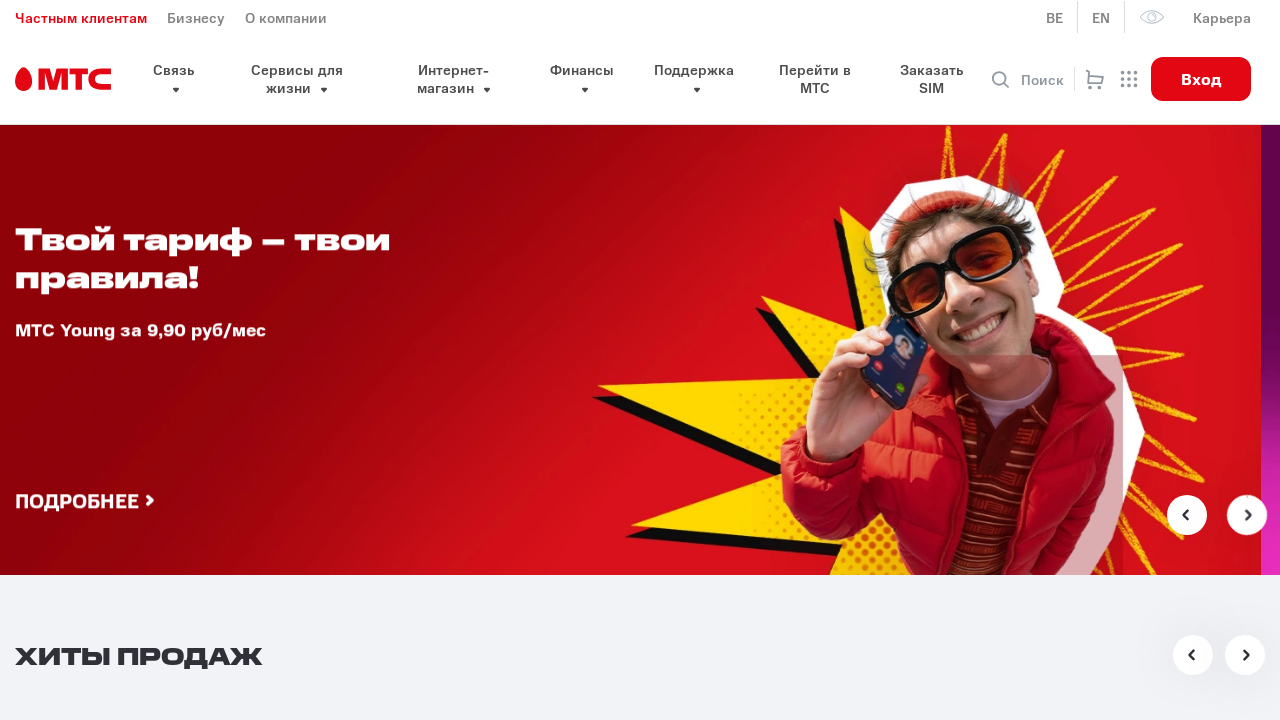

Clicked 'Подробнее о сервисе' (More about service) link at (190, 361) on xpath=//a[text()='Подробнее о сервисе']
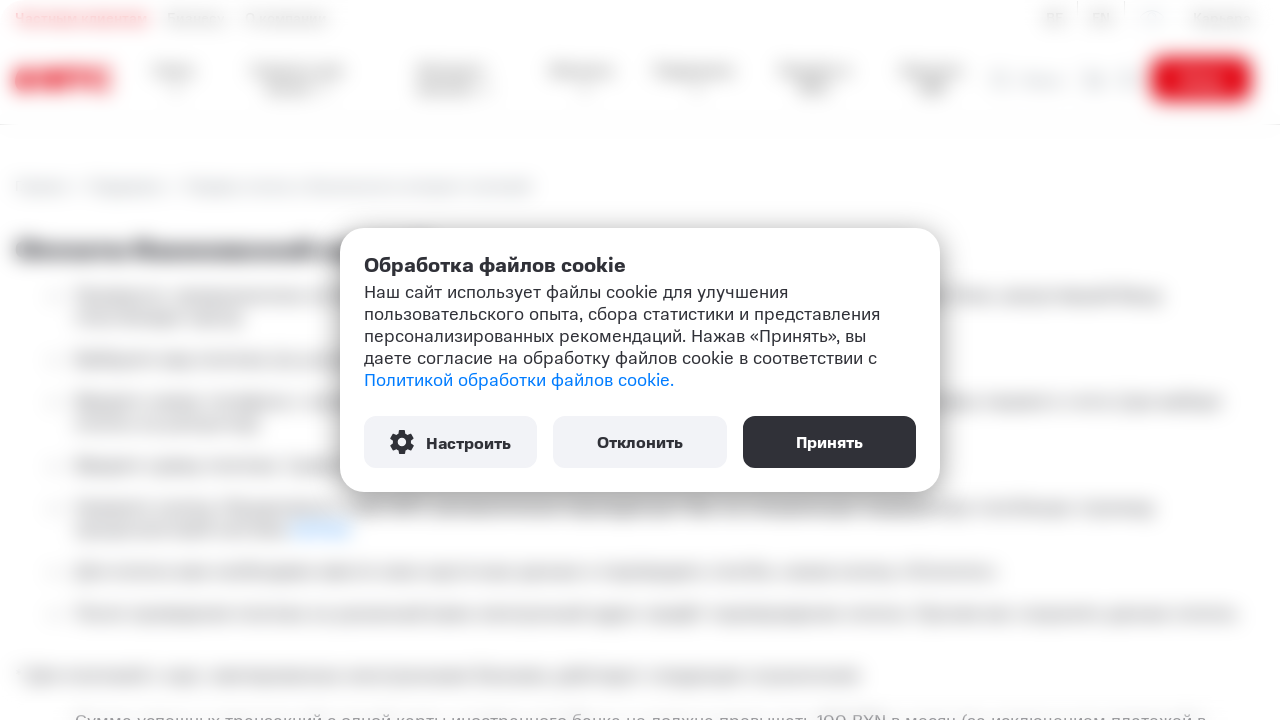

Waited for navigation to help page about payment procedures
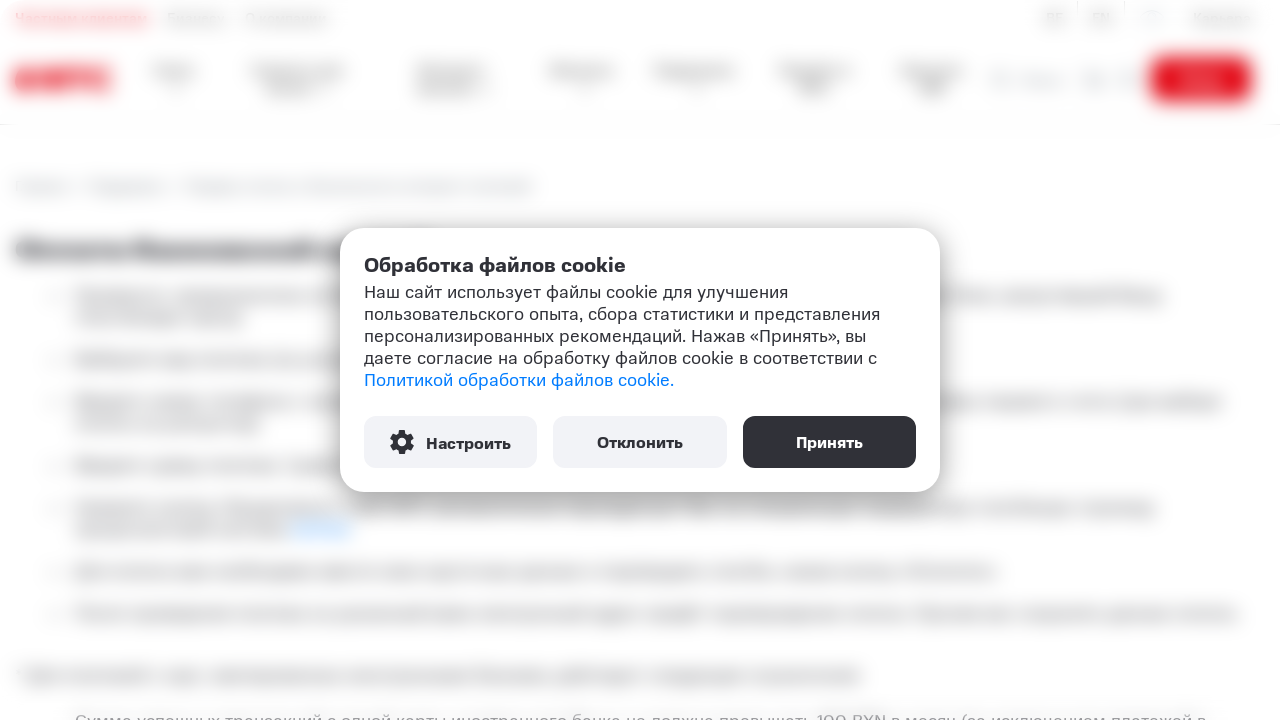

Retrieved current URL: https://www.mts.by/help/poryadok-oplaty-i-bezopasnost-internet-platezhey/
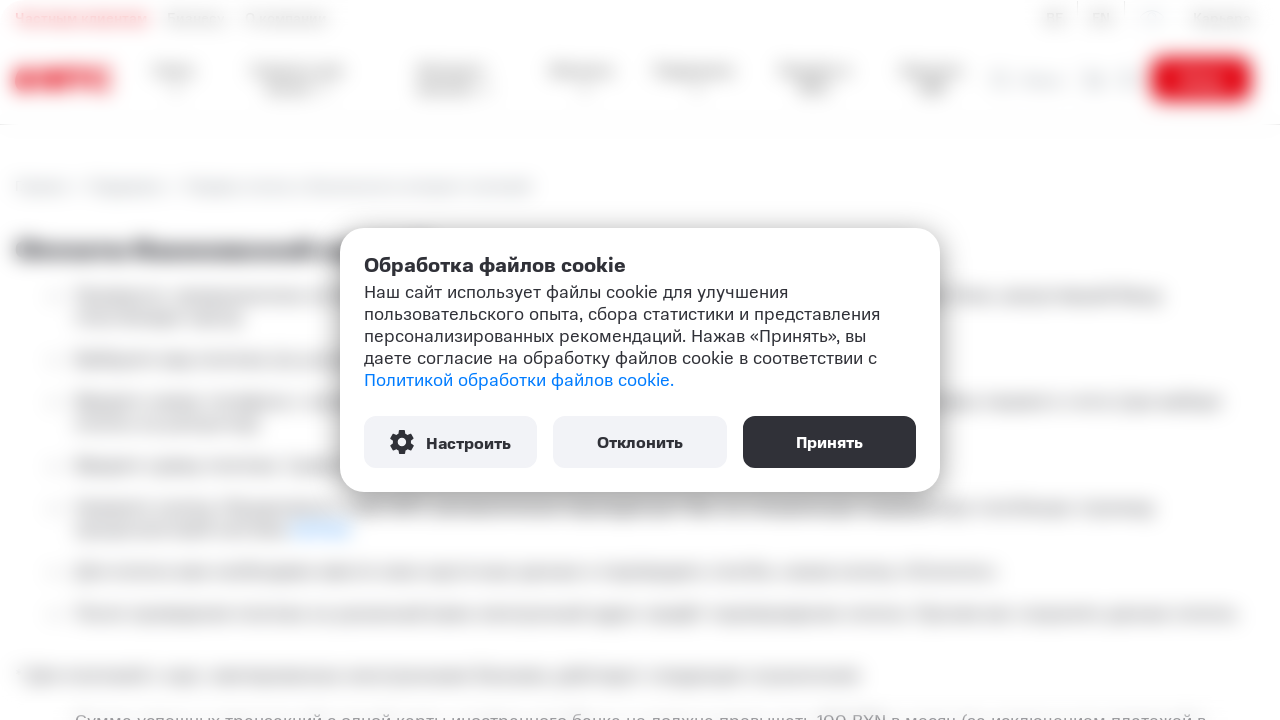

Verified that URL matches expected help page about payment procedures and security
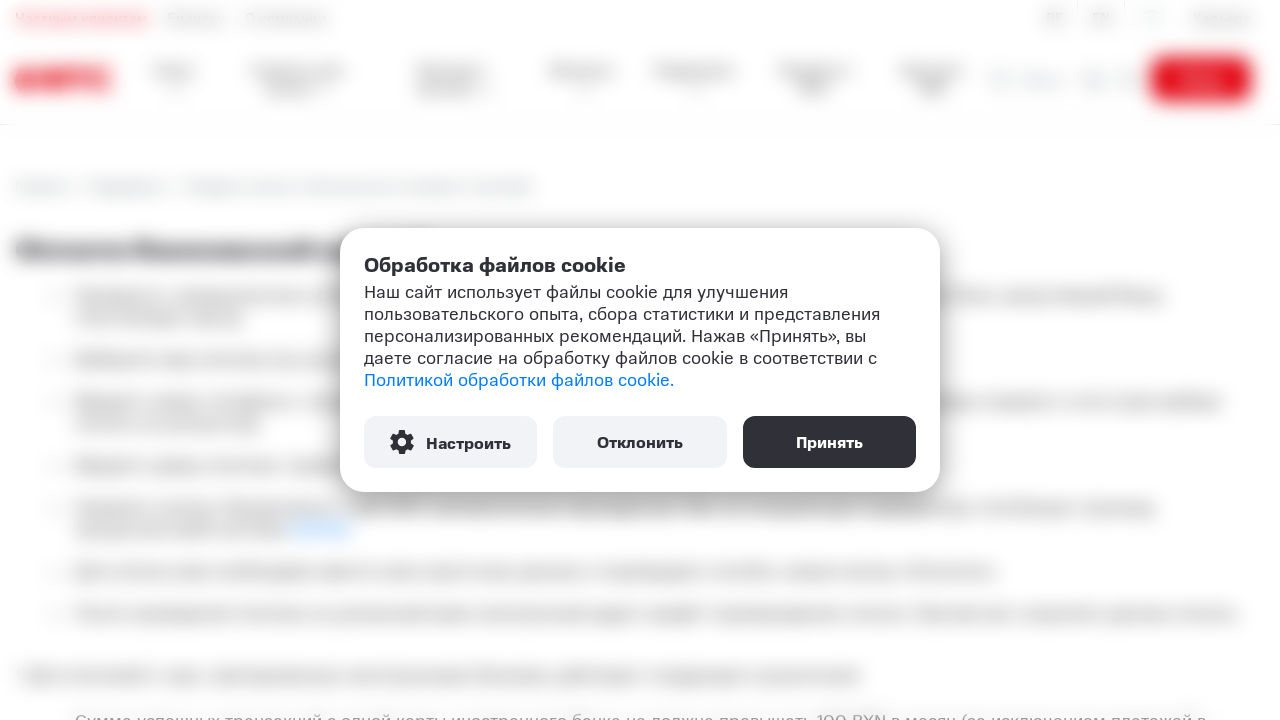

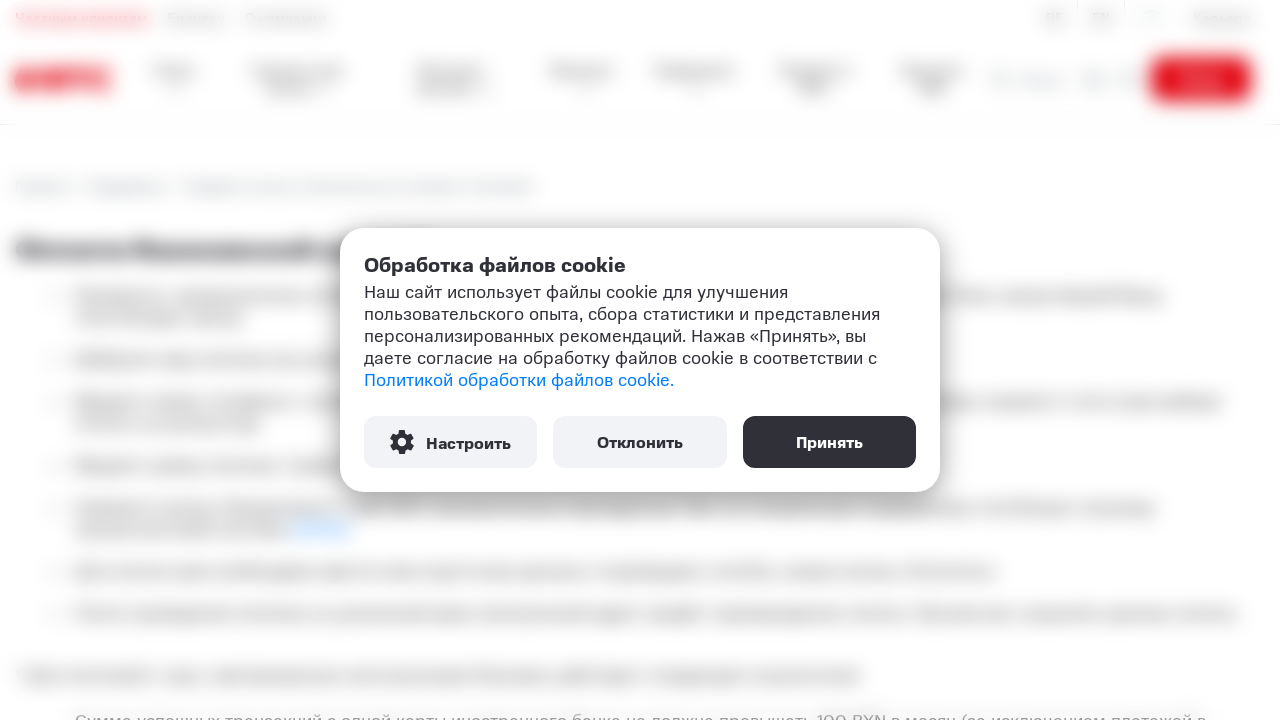